Tests different click actions including single click, double click, and right-click on various buttons

Starting URL: http://sahitest.com/demo/clicks.htm

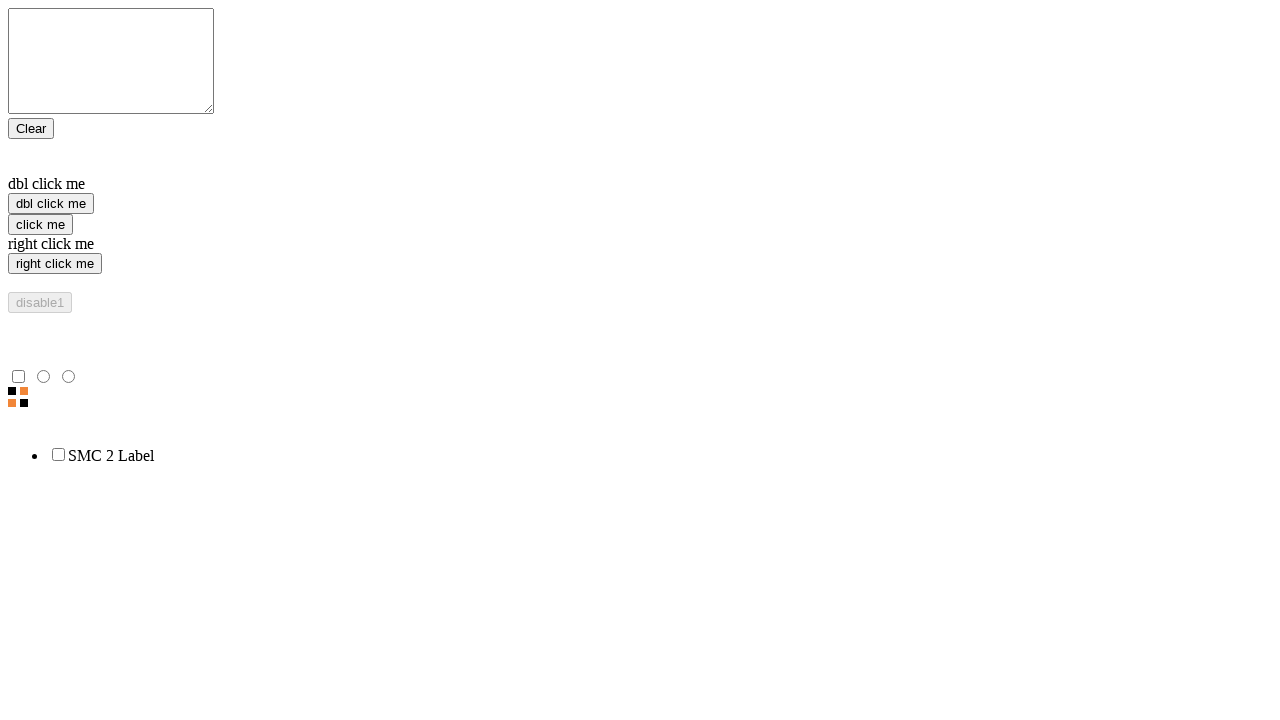

Located single click button element
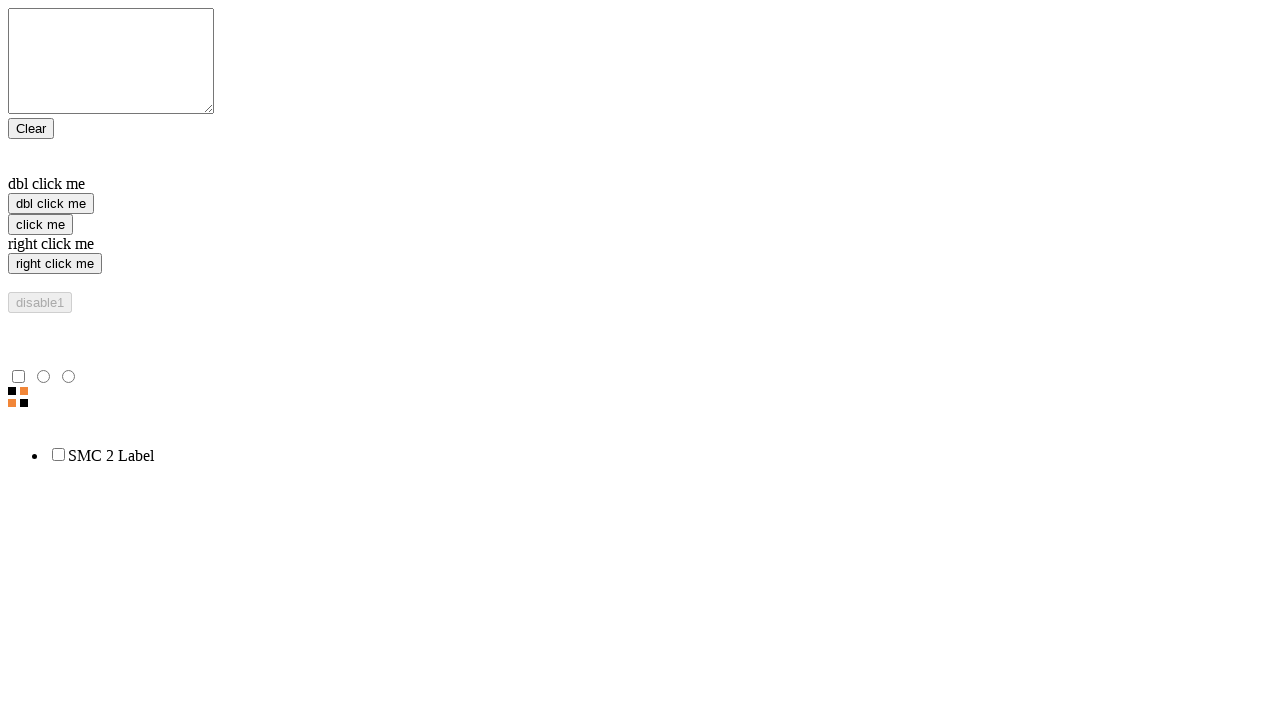

Located double click button element
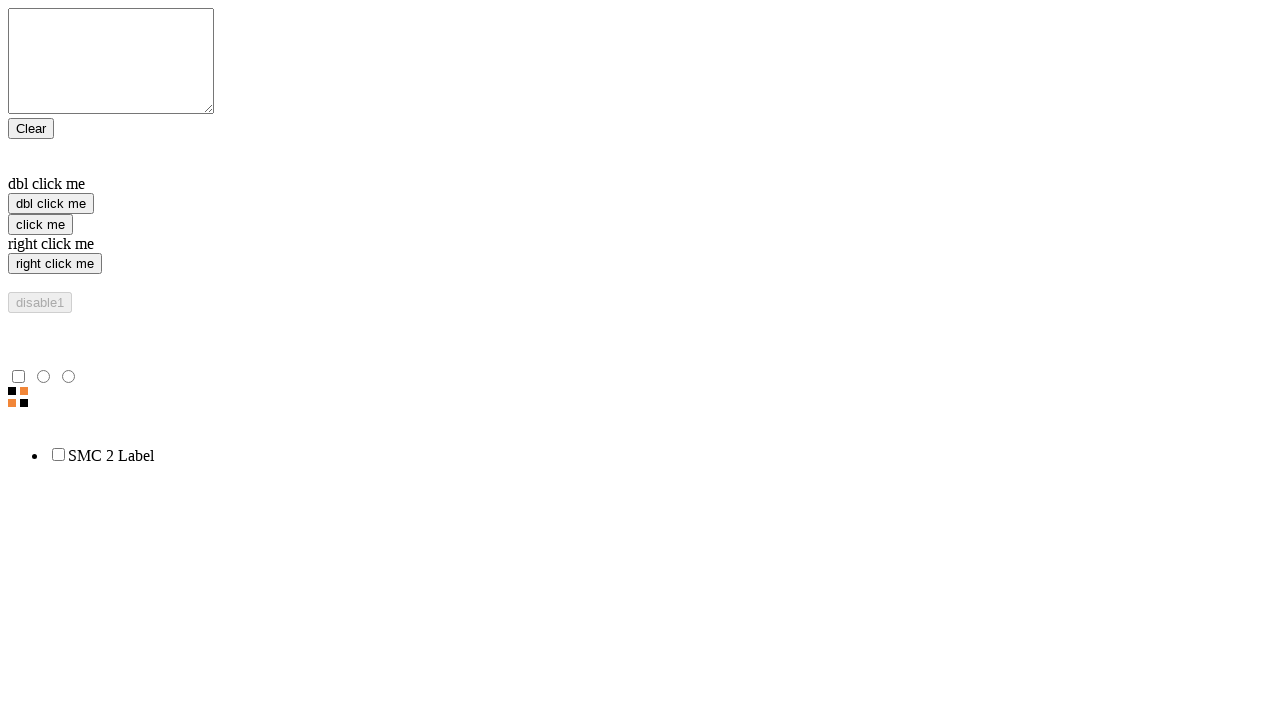

Located right click button element
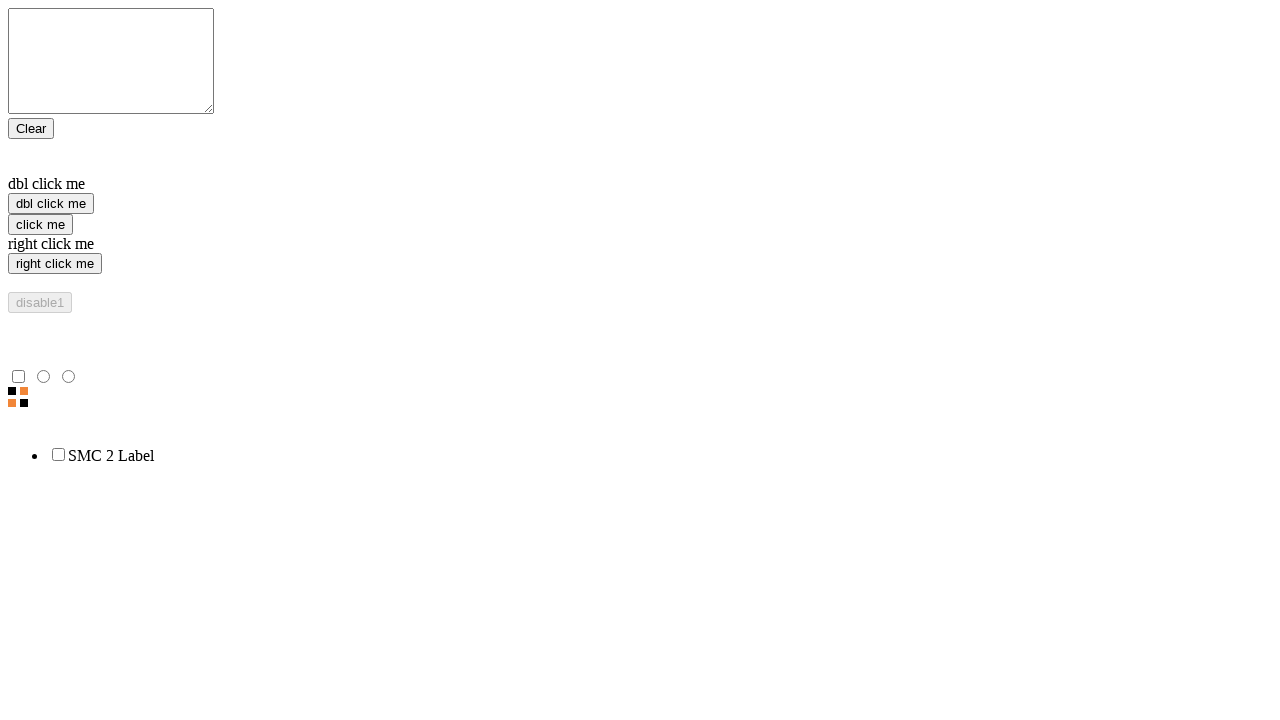

Performed single click on click me button at (40, 224) on xpath=//input[@value='click me']
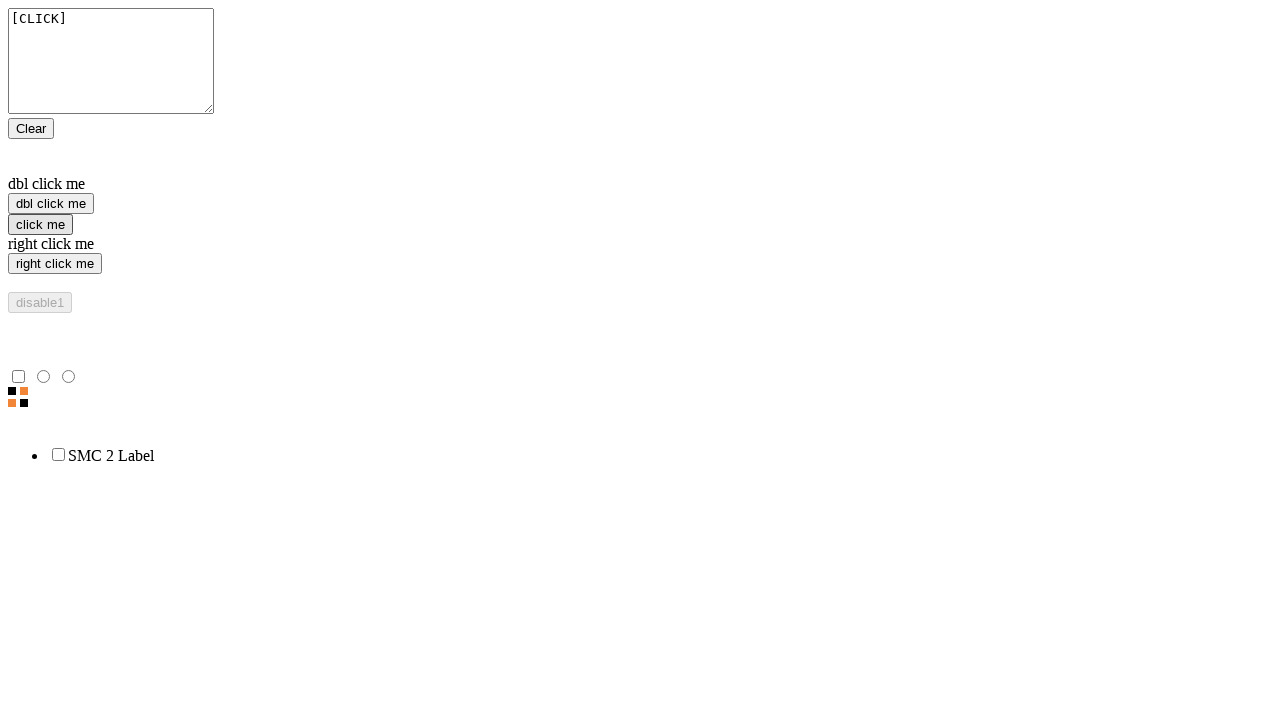

Performed right-click on right click me button at (55, 264) on xpath=//input[@value='right click me']
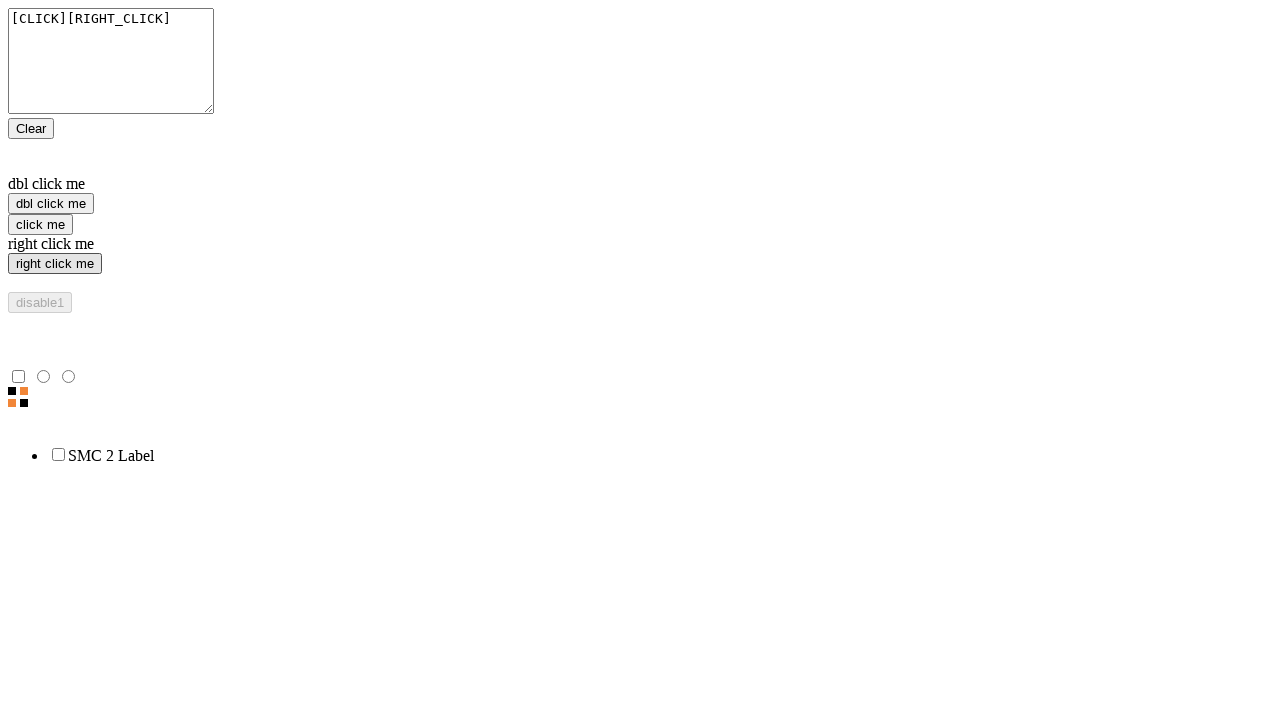

Performed double click on dbl click me button at (51, 204) on xpath=//input[@value='dbl click me']
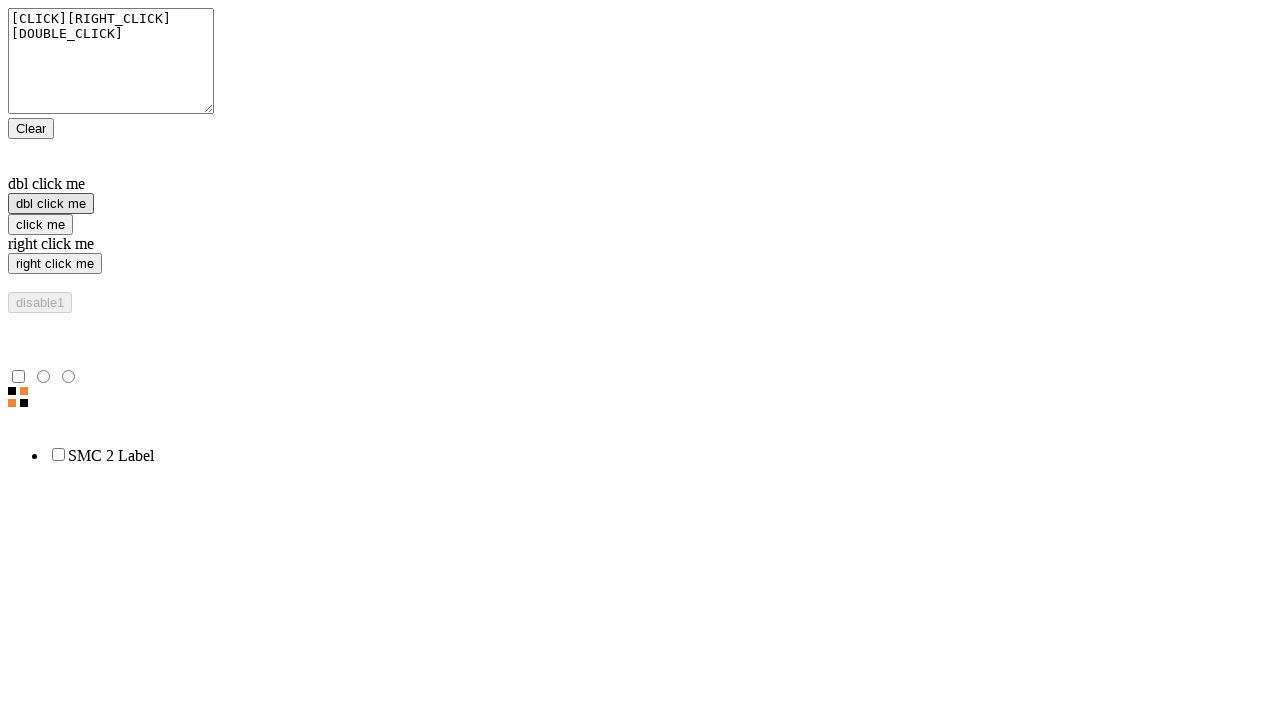

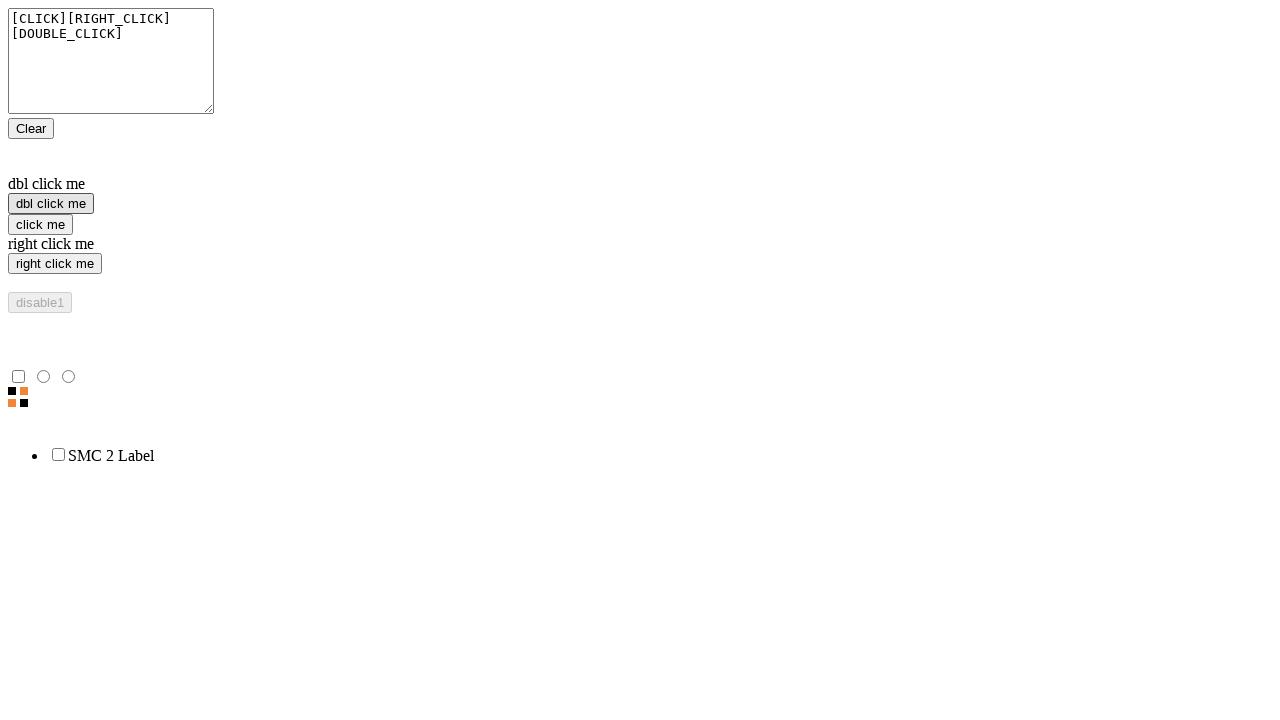